Tests dynamic control removal and addition by clicking remove button, waiting for checkbox to disappear, clicking add button, and then checking the checkbox

Starting URL: http://the-internet.herokuapp.com/dynamic_controls

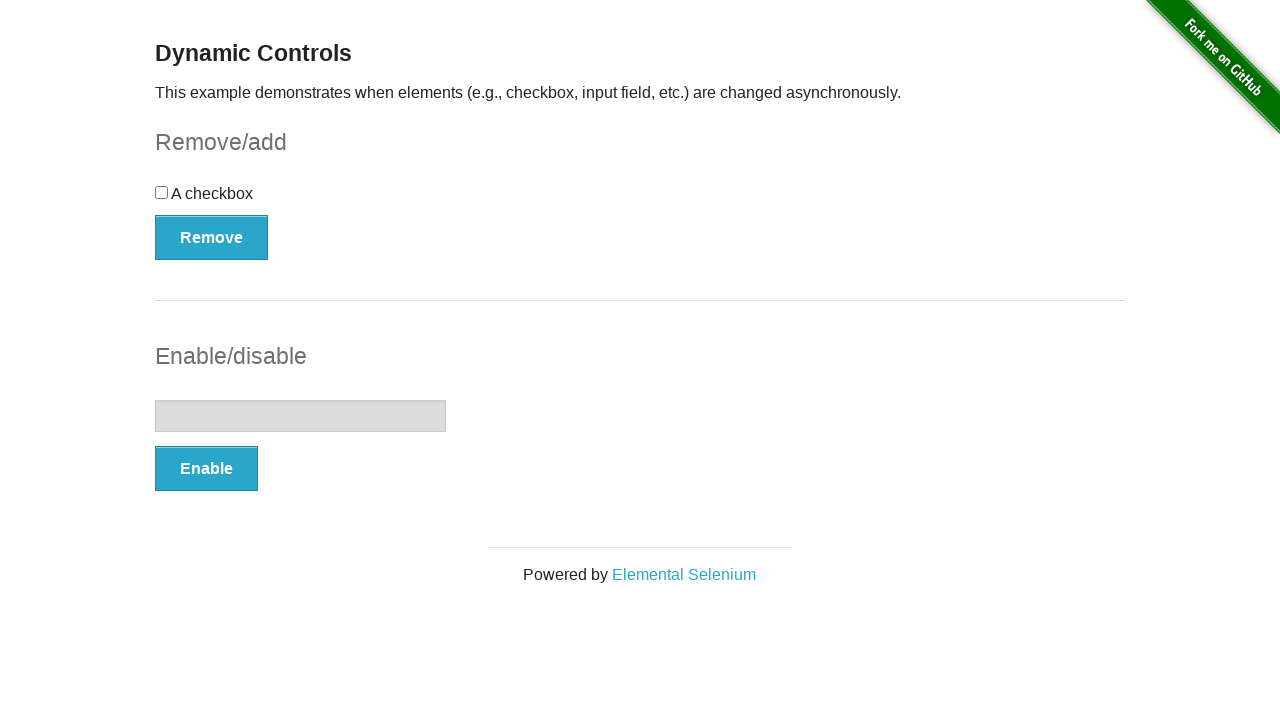

Clicked the Remove button to remove the checkbox control at (212, 237) on xpath=//button[text()="Remove"]
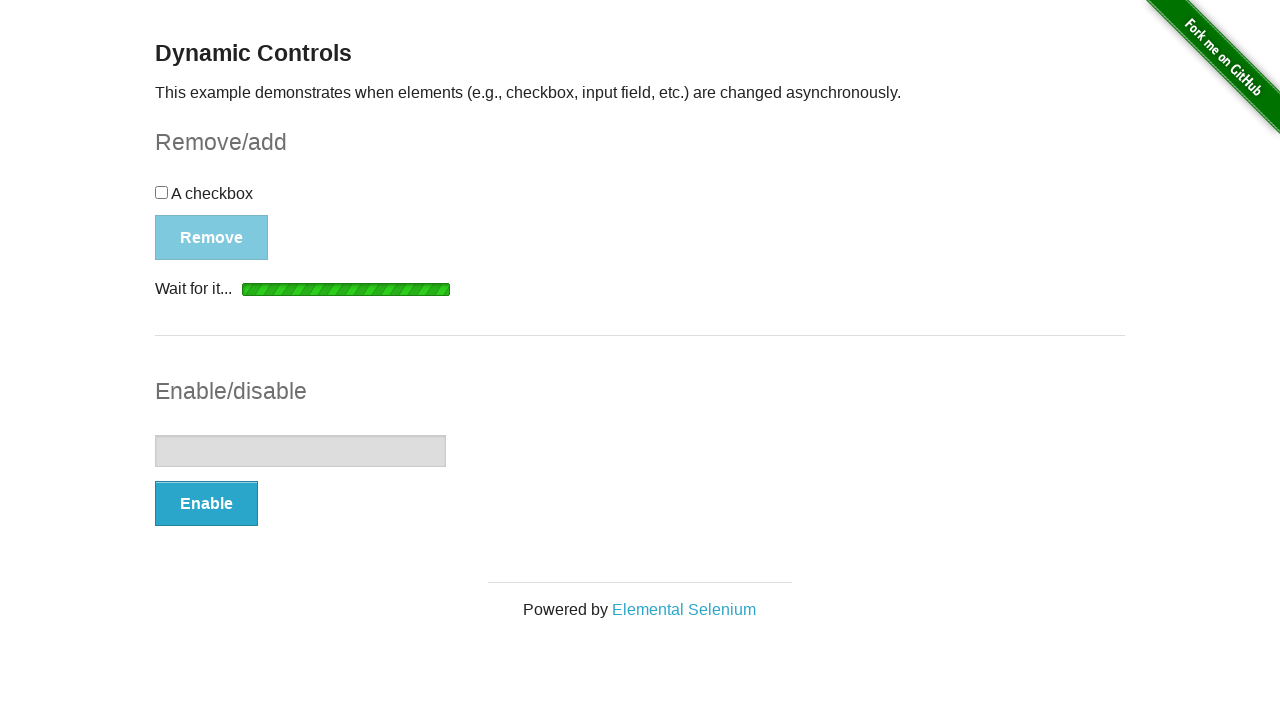

Checkbox has been removed and is no longer visible
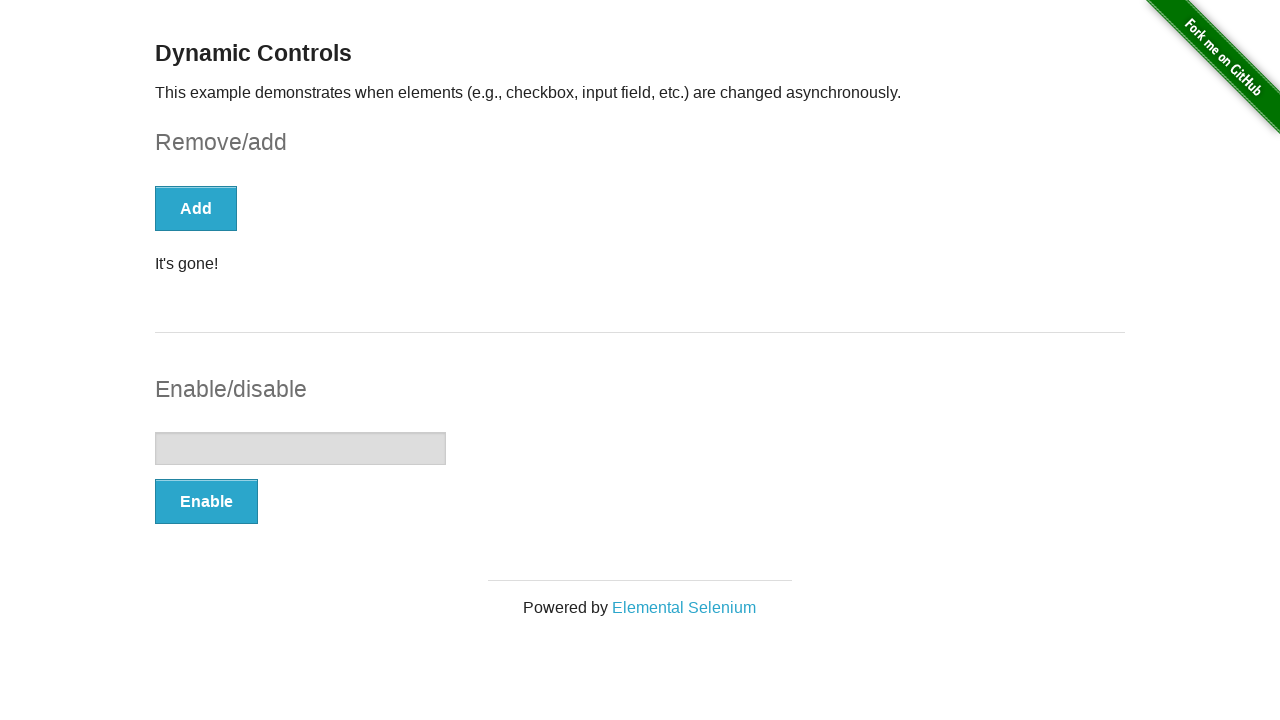

Clicked the Add button to re-add the checkbox control at (196, 208) on xpath=//button[text()="Add"]
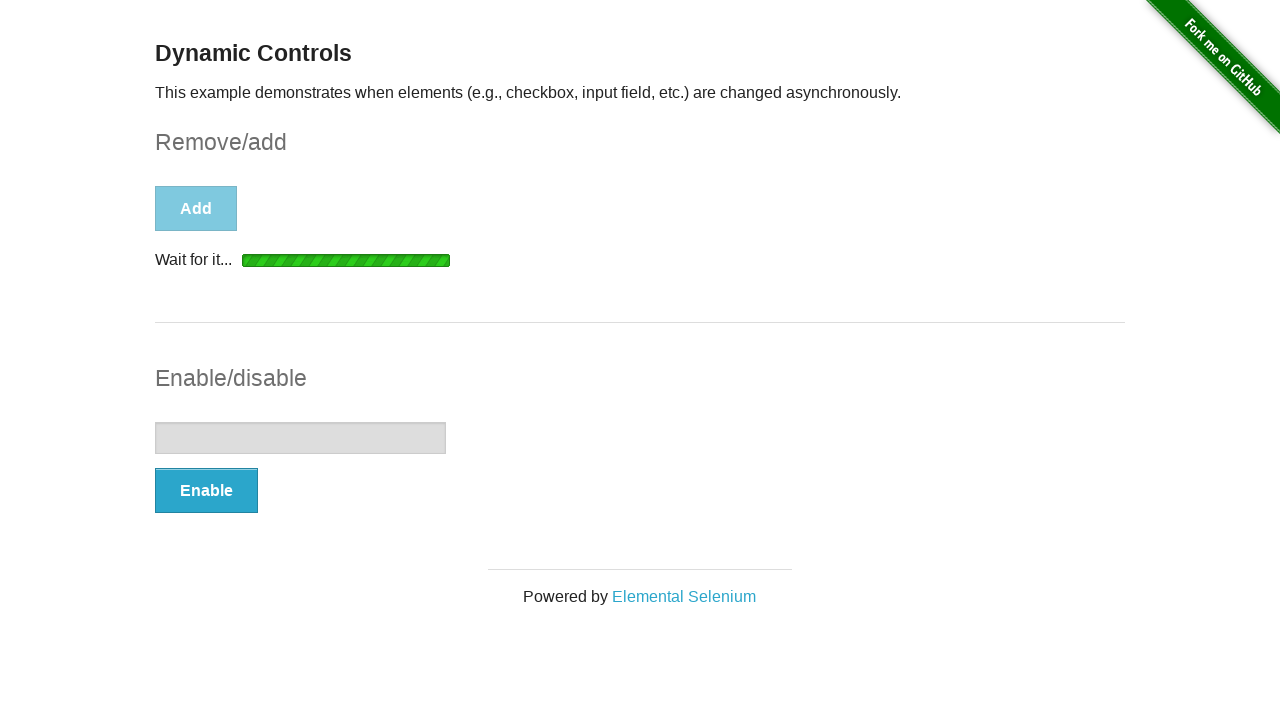

Checkbox has reappeared and is now visible
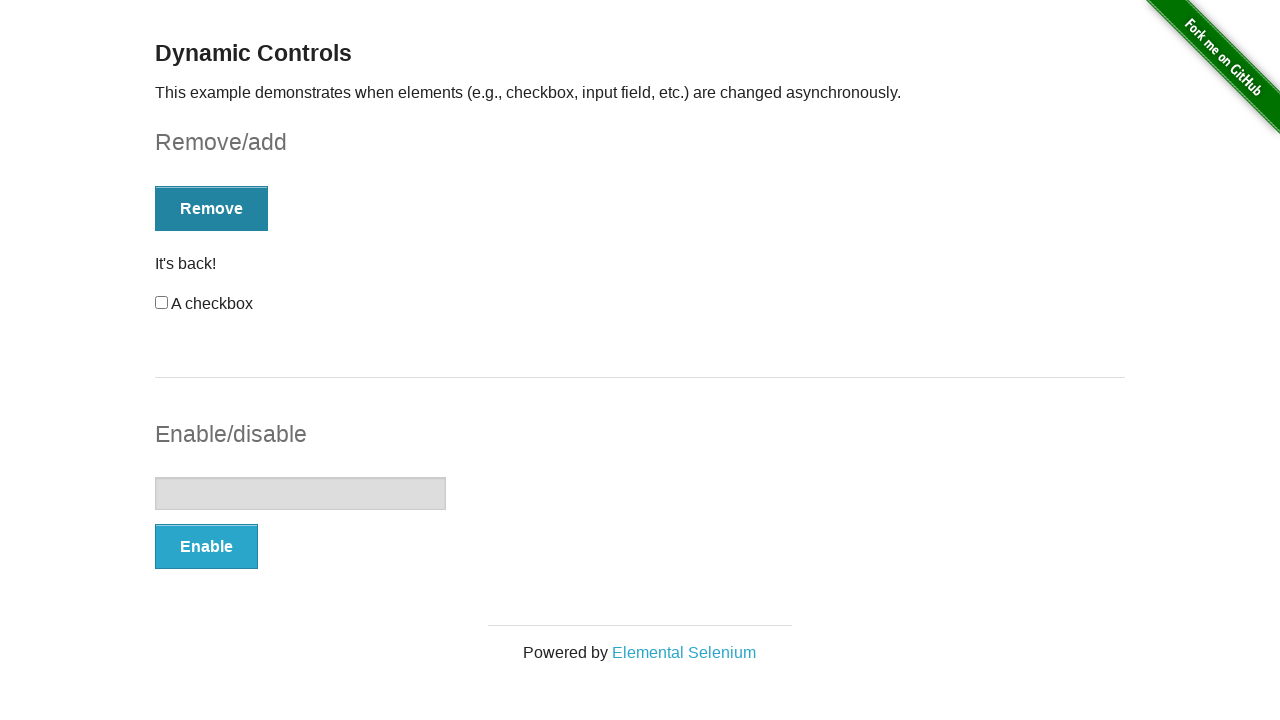

Clicked the checkbox to check it at (162, 303) on #checkbox
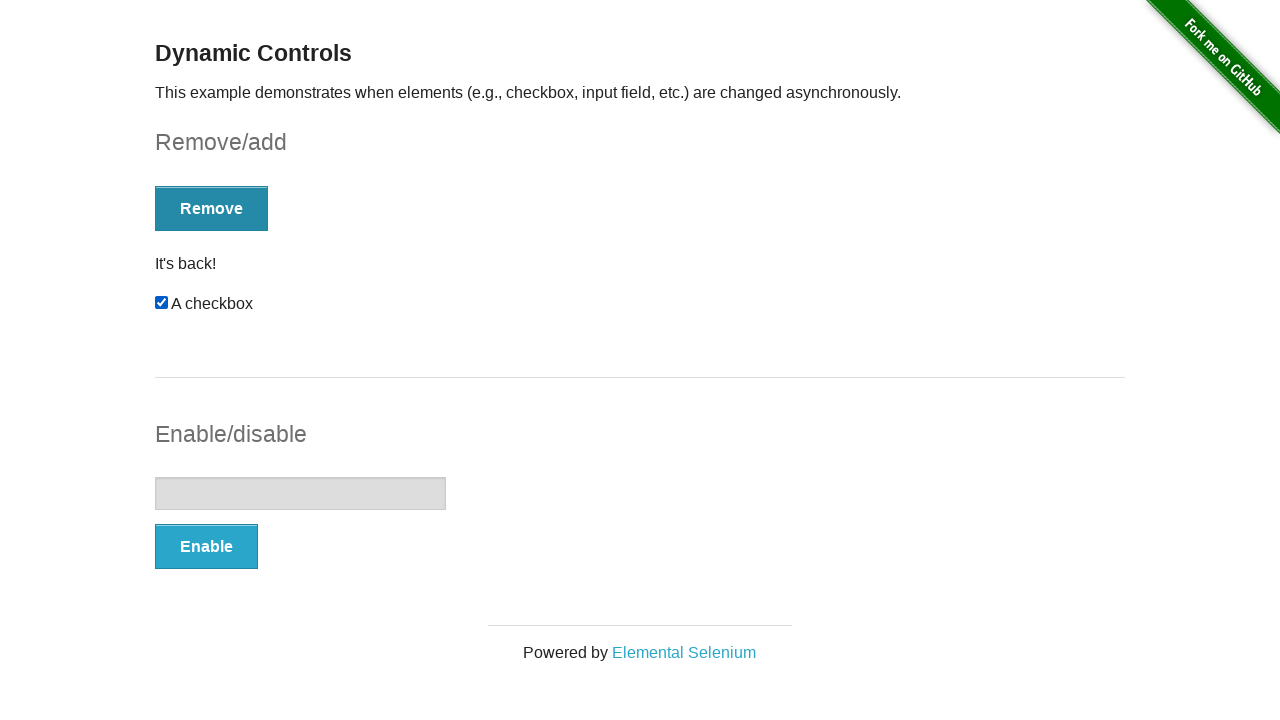

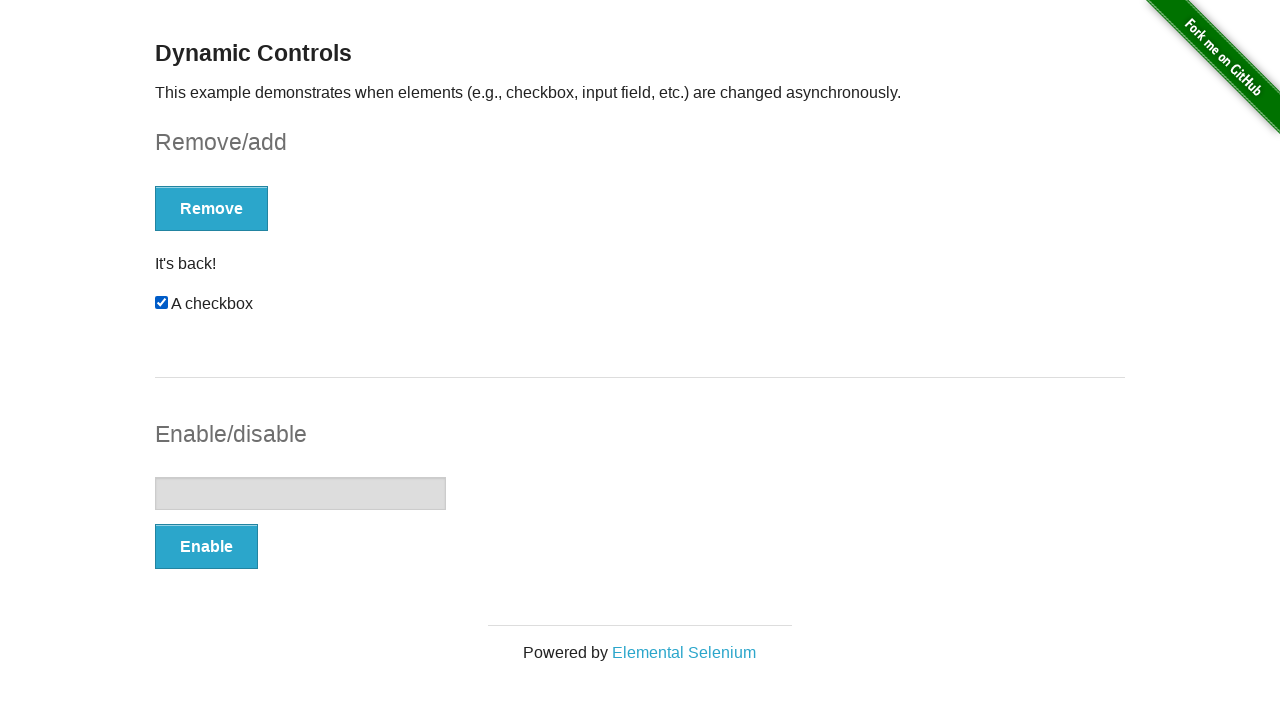